Tests the logarithm function on the scientific calculator by clicking AC, Log, and inputting 1 to calculate log(1)

Starting URL: http://www.calculator.net

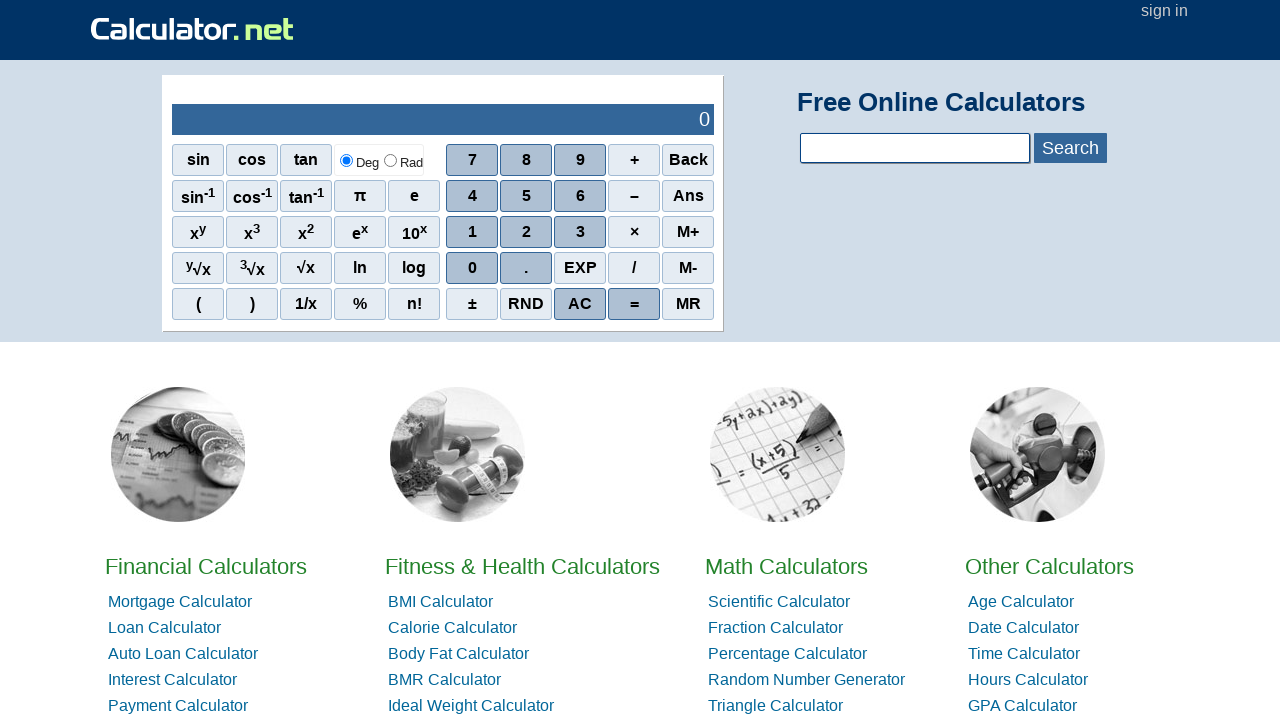

Clicked AC button to clear the calculator at (580, 304) on xpath=//*[@id='sciout']/tbody/tr[2]/td[2]/div/div[5]/span[3]
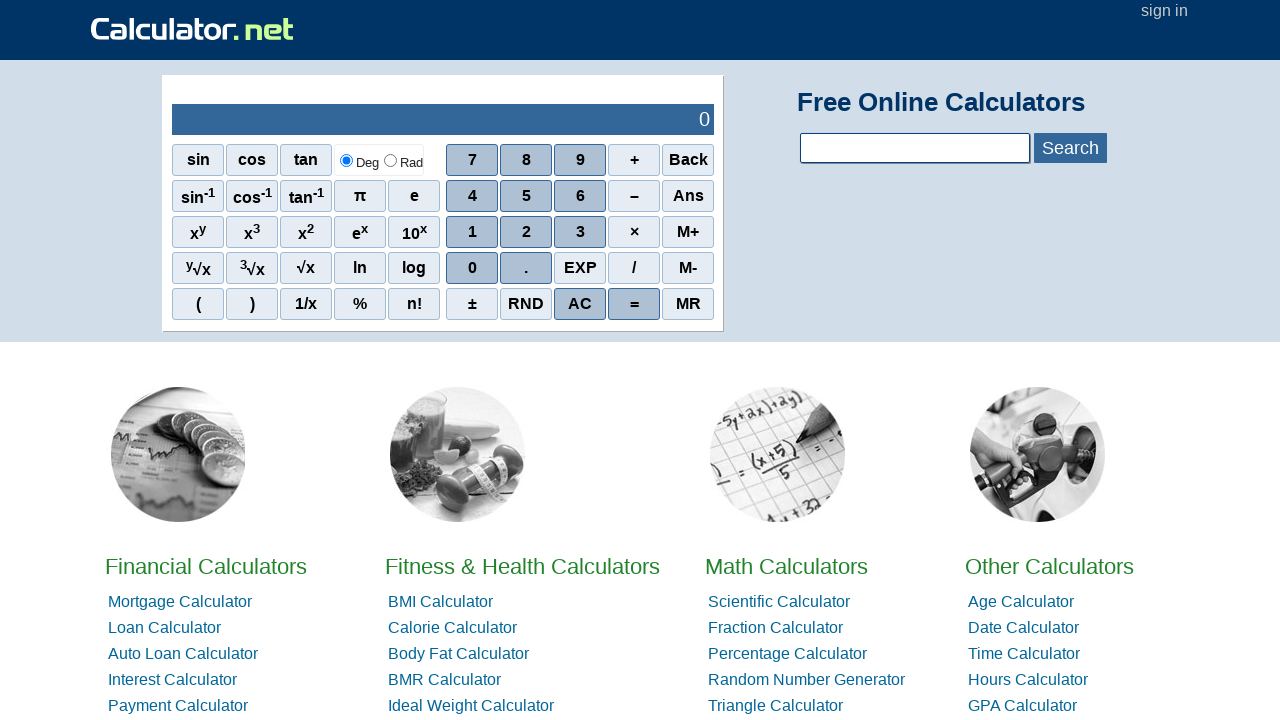

Clicked Log button to select logarithm function at (414, 268) on xpath=//*[@id='sciout']/tbody/tr[2]/td[1]/div/div[4]/span[5]
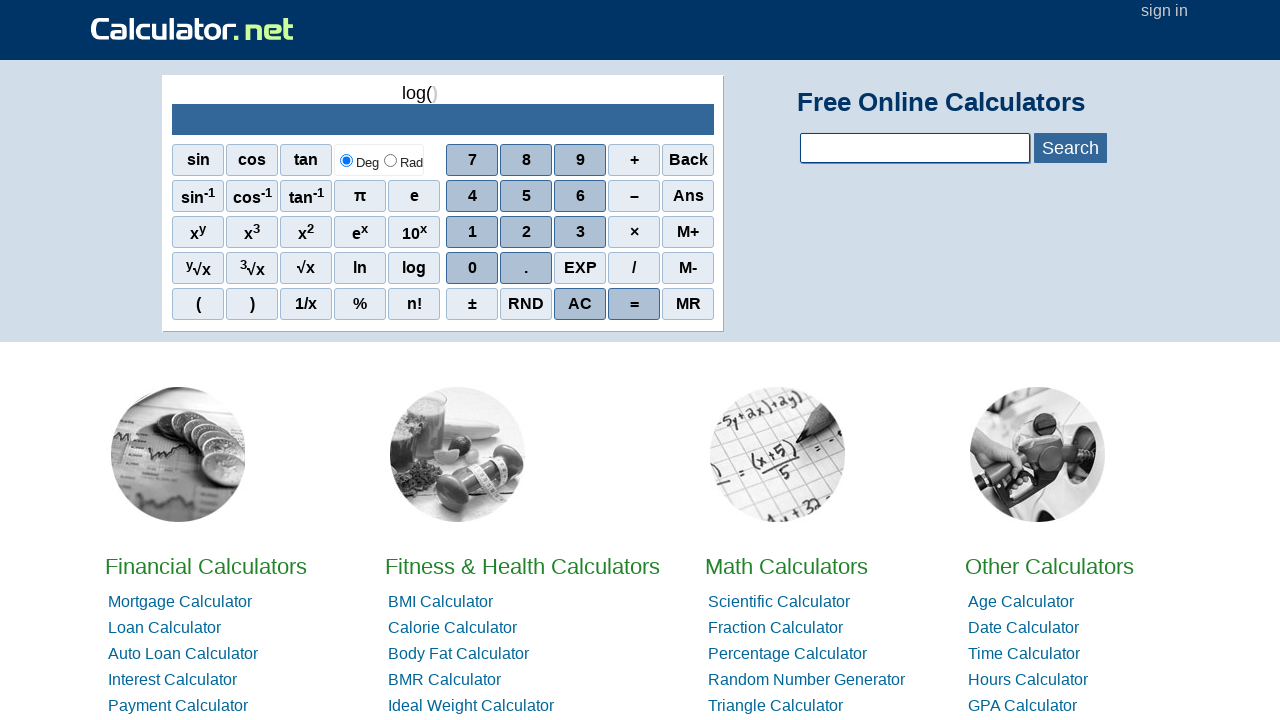

Clicked 1 button to input value for log(1) calculation at (472, 232) on xpath=//*[@id='sciout']/tbody/tr[2]/td[2]/div/div[3]/span[1]
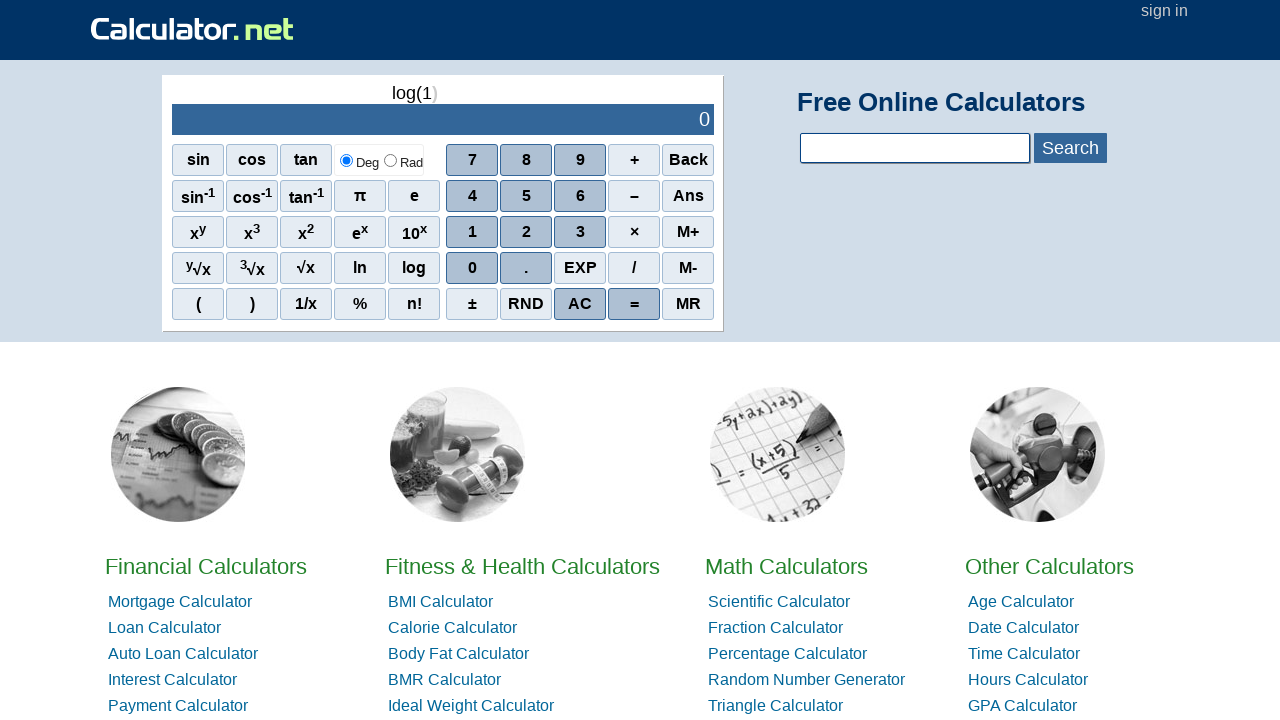

Result appeared in output display
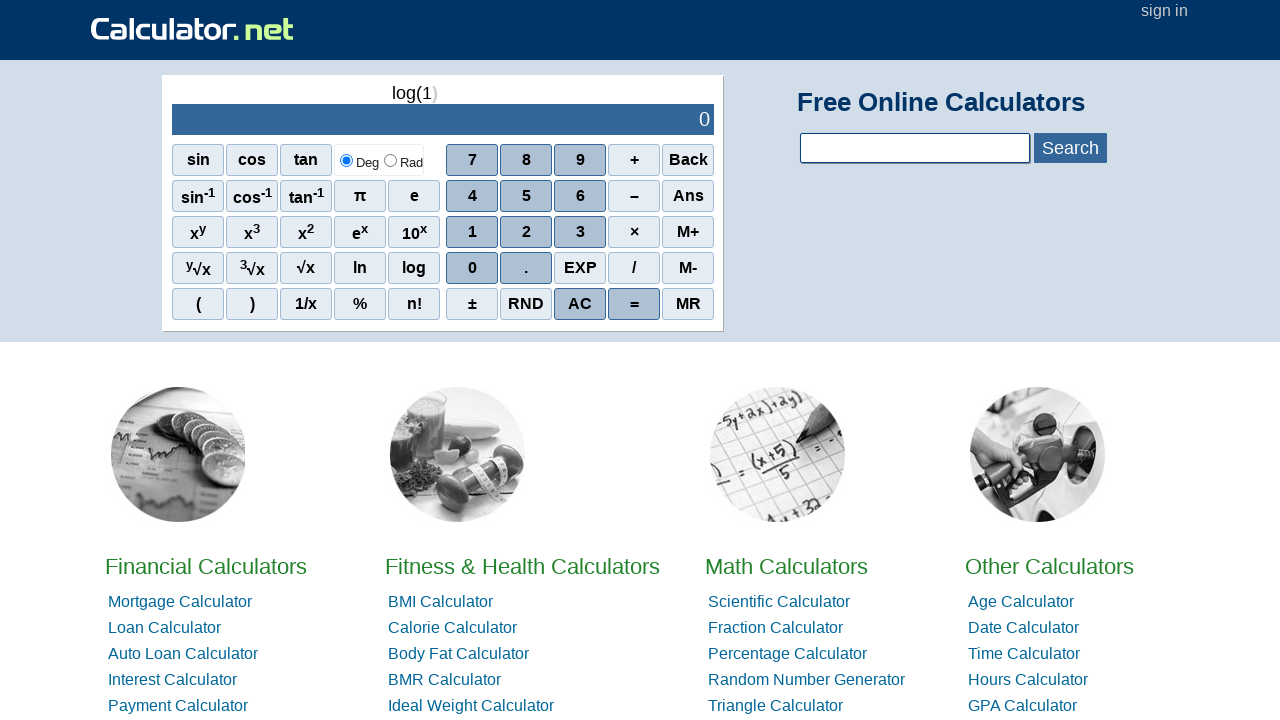

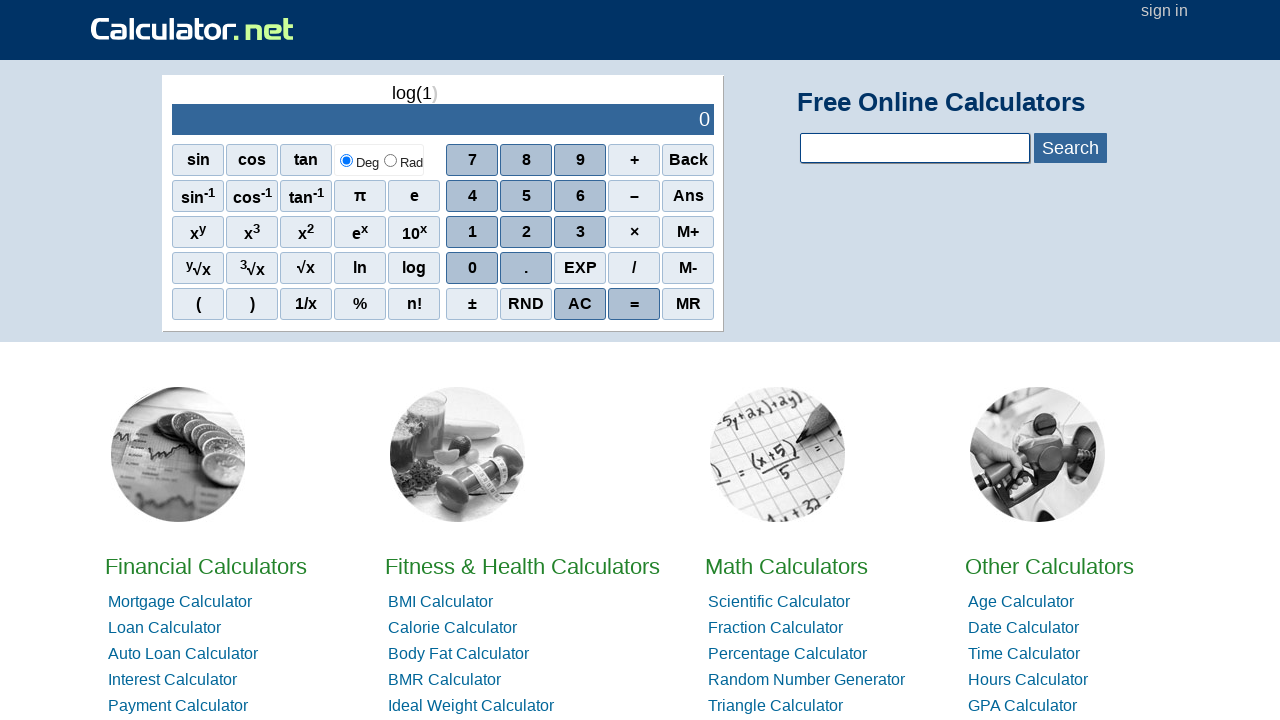